Tests multi-select dropdown functionality by selecting multiple options based on whether the dropdown supports multiple selections

Starting URL: https://www.hyrtutorials.com/p/html-dropdown-elements-practice.html

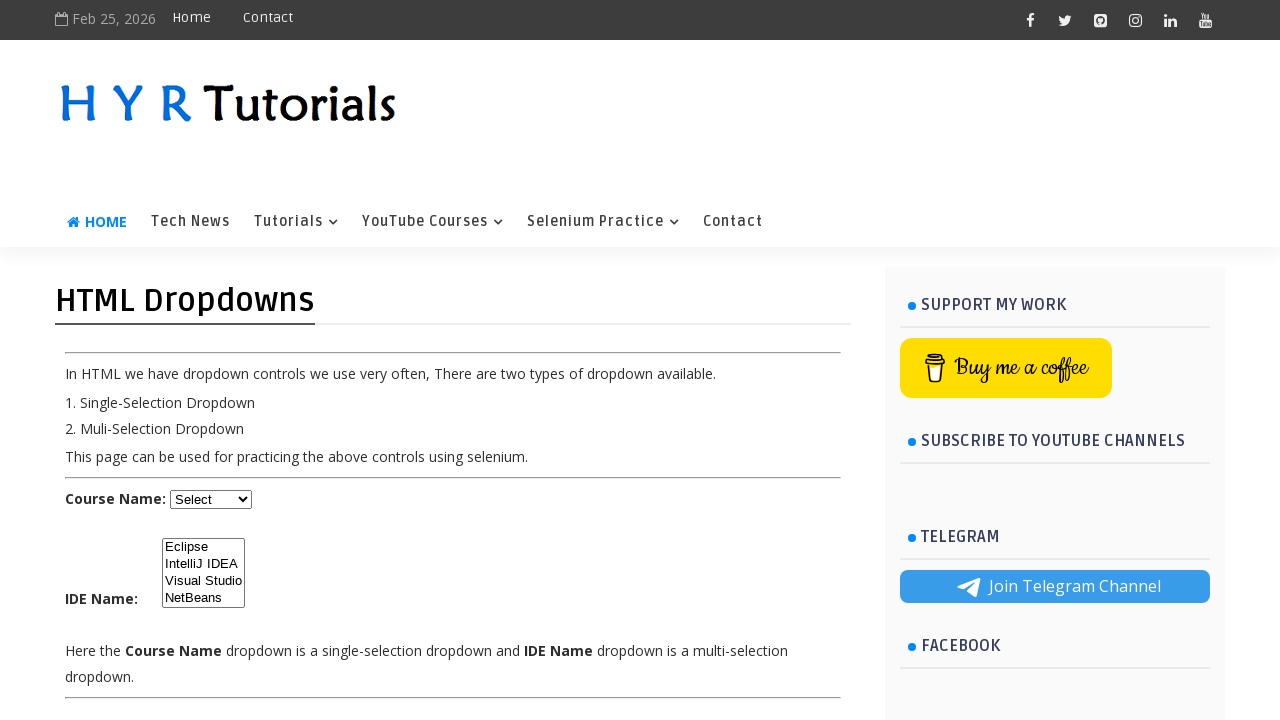

Located the IDE dropdown element
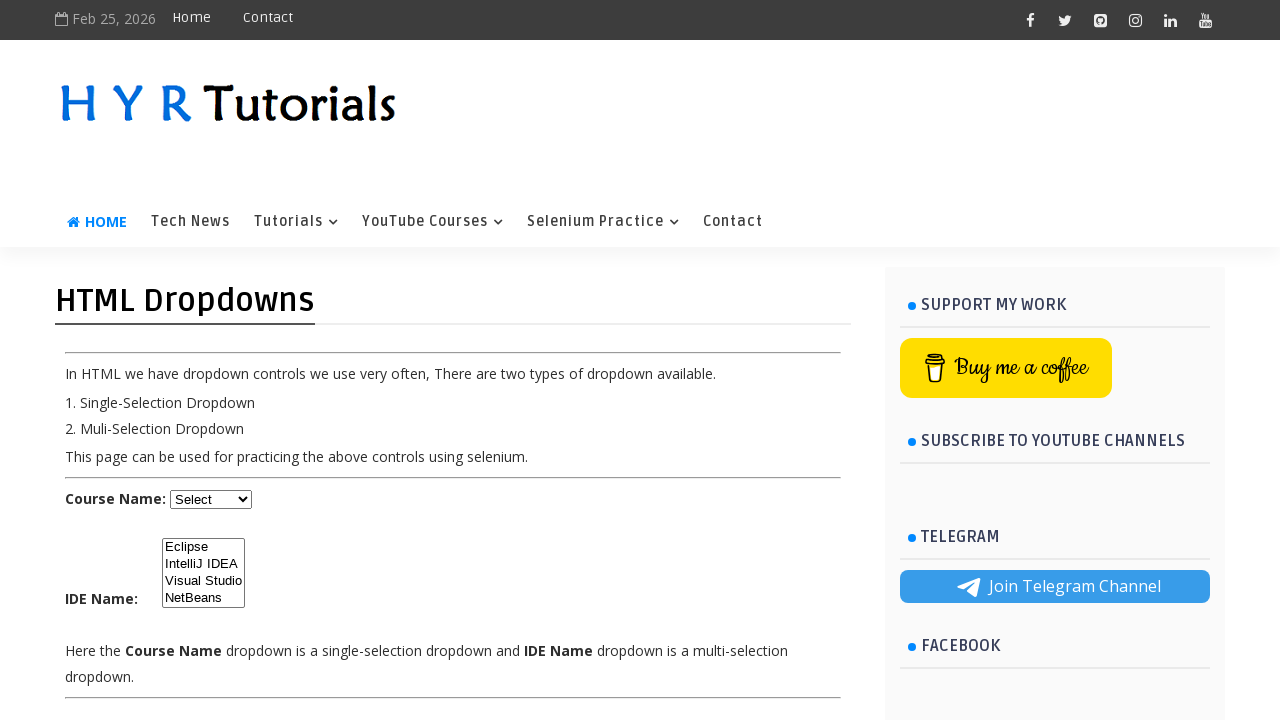

Evaluated dropdown to check if multiple selections are supported
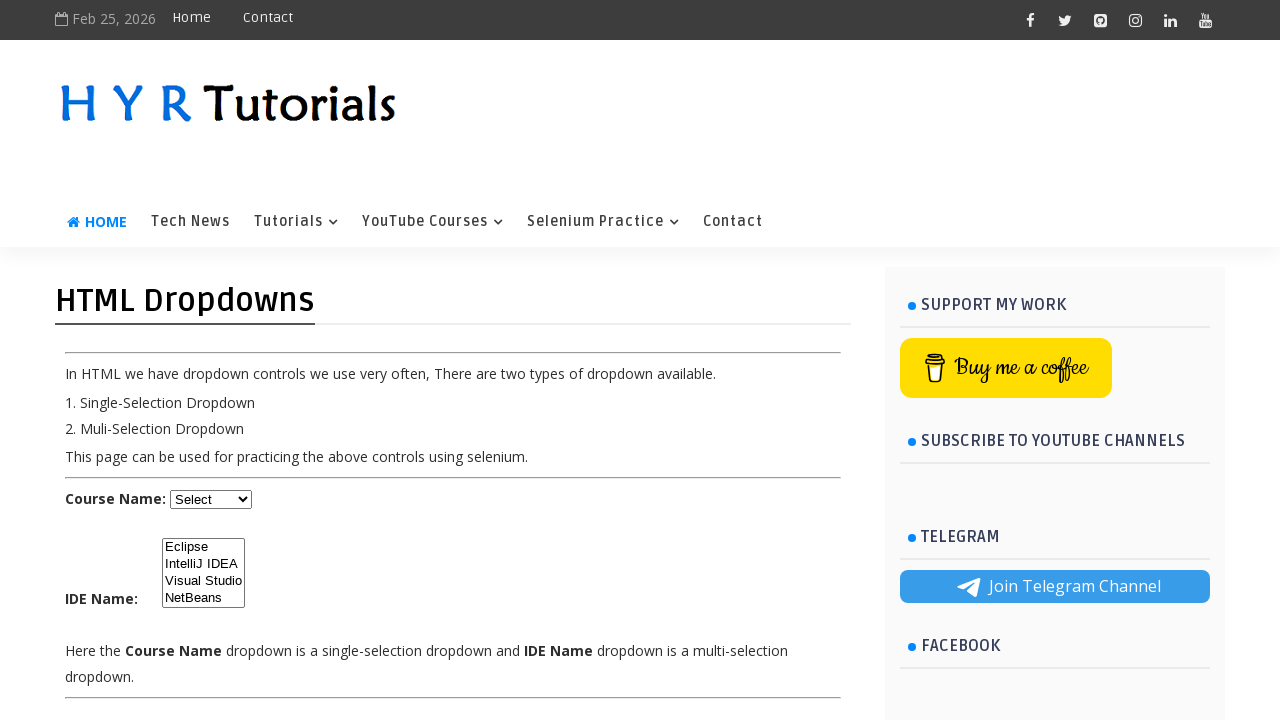

Selected second option in IDE dropdown by index on select#ide
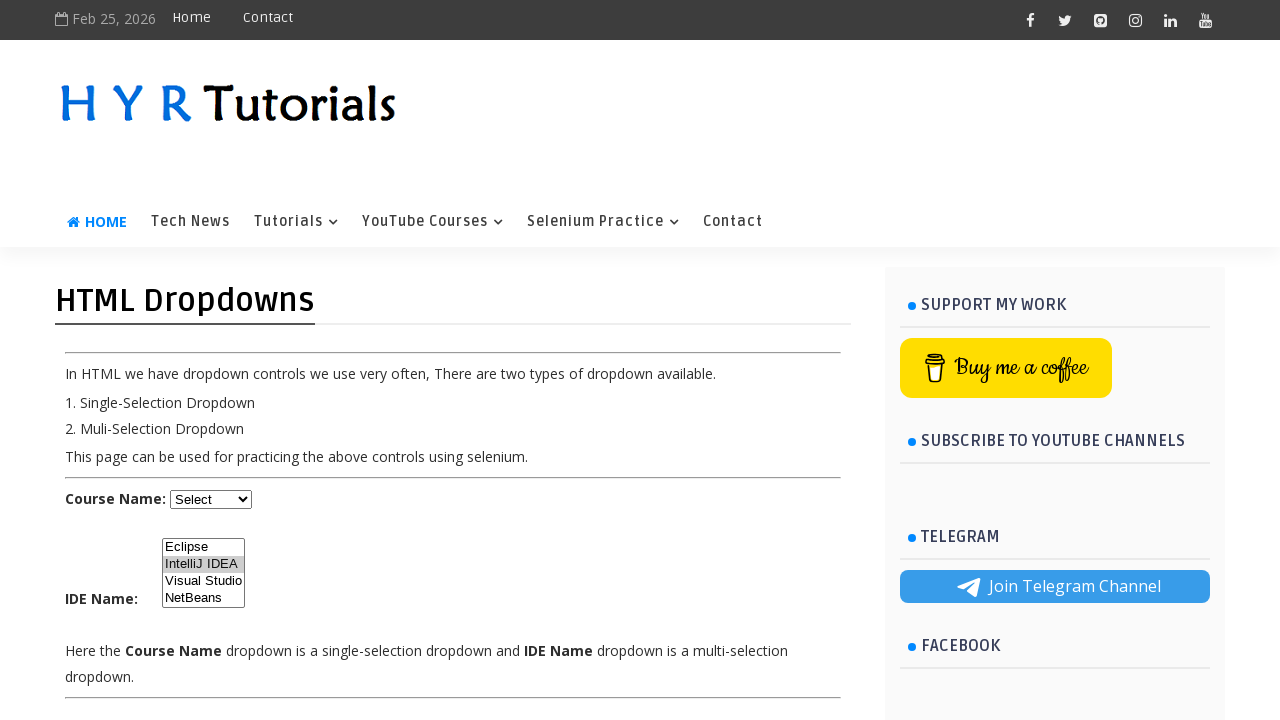

Selected NetBeans option in IDE dropdown by value on select#ide
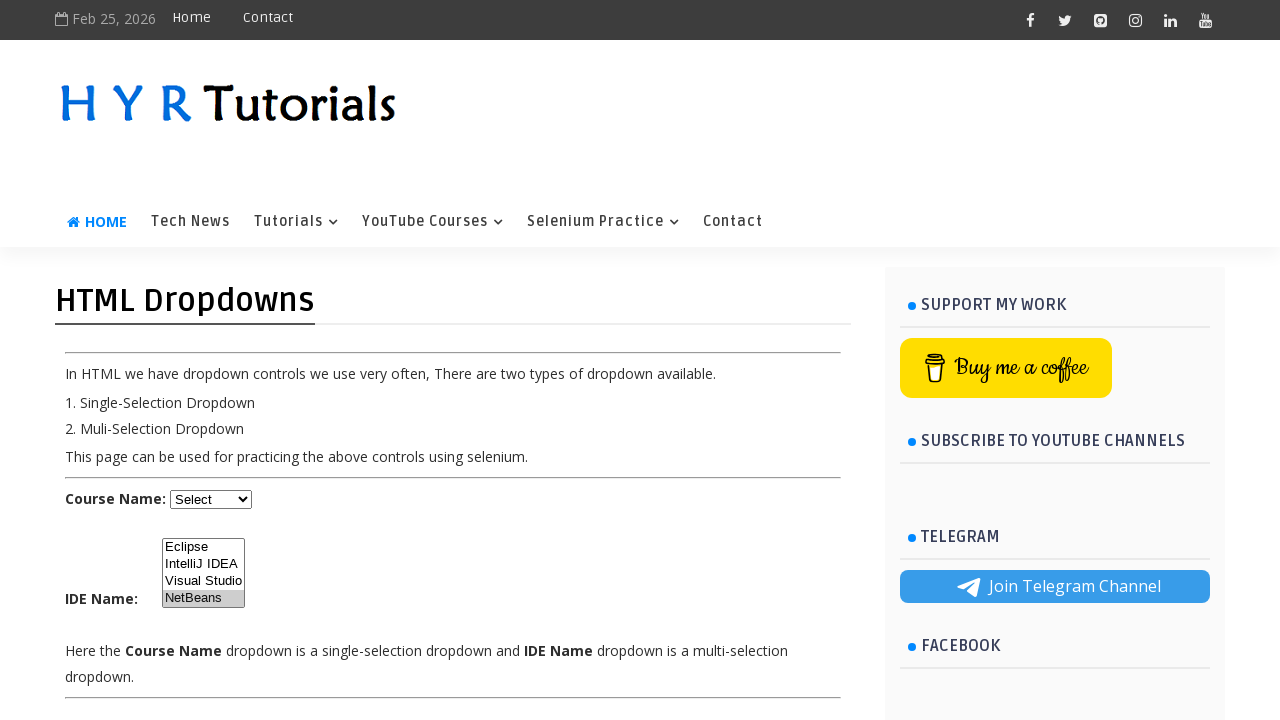

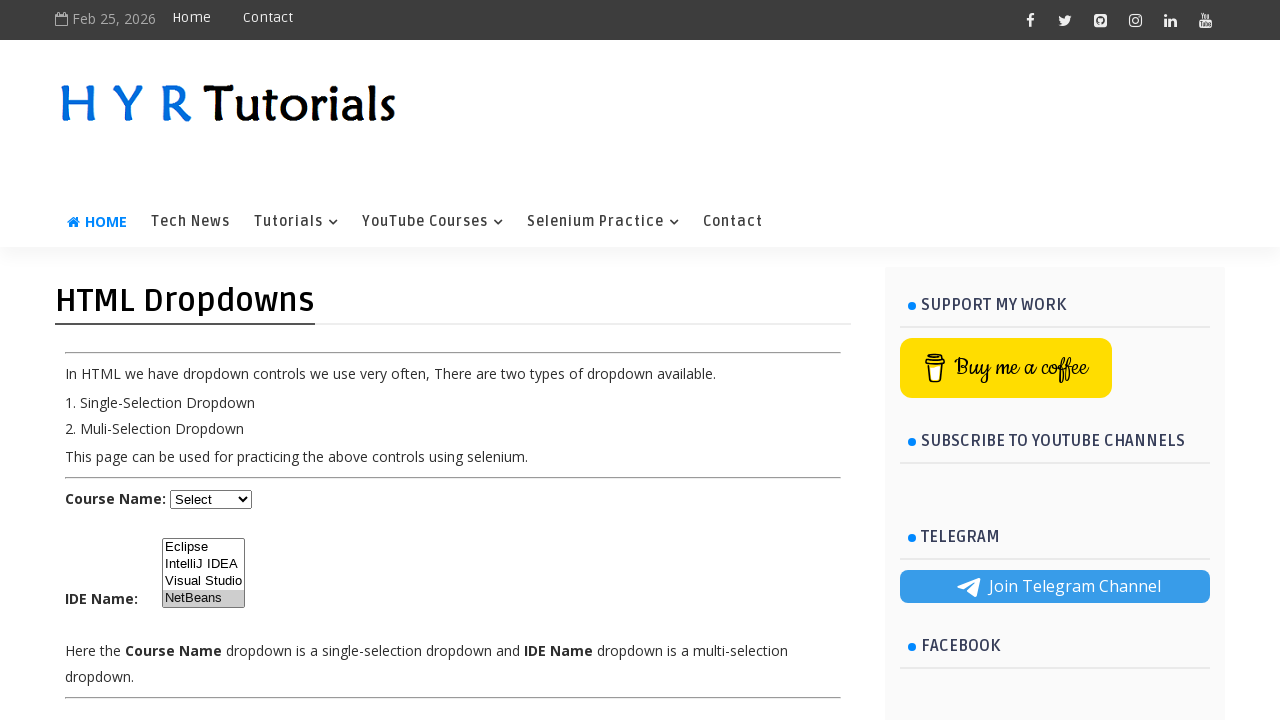